Tests dynamic properties by waiting for a button that becomes visible after 5 seconds

Starting URL: https://demoqa.com/dynamic-properties

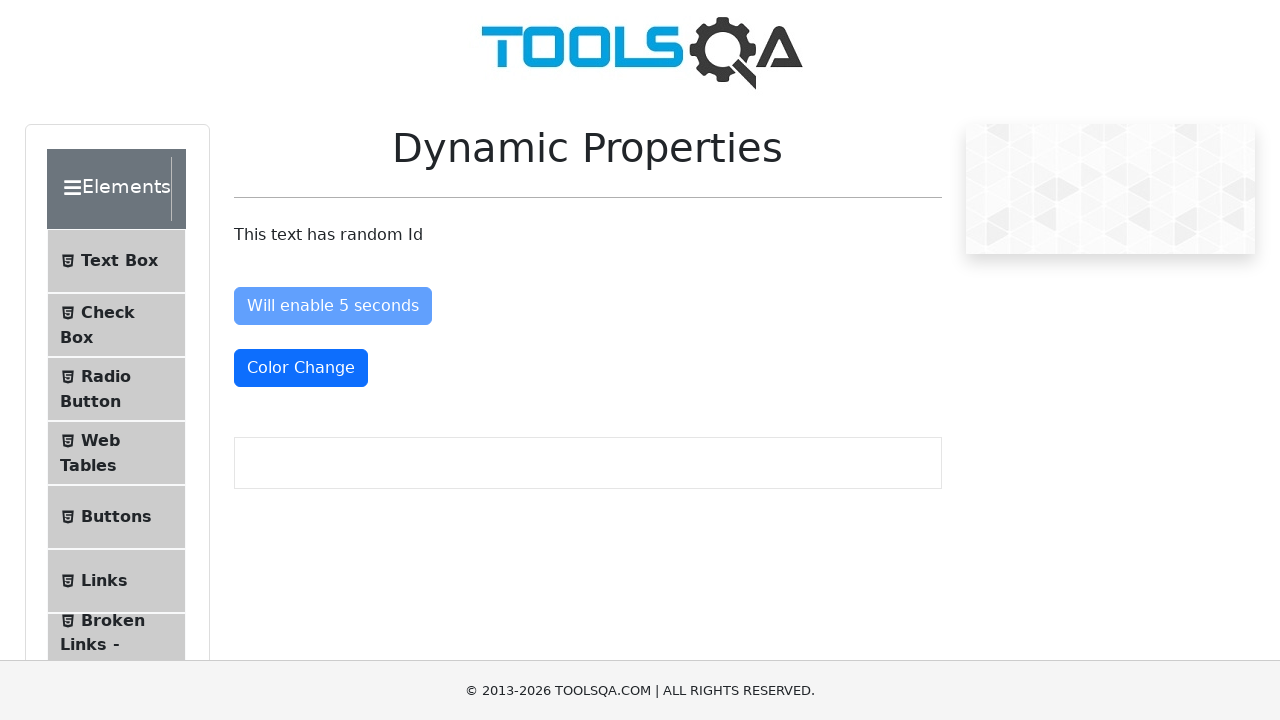

Navigated to dynamic properties test page
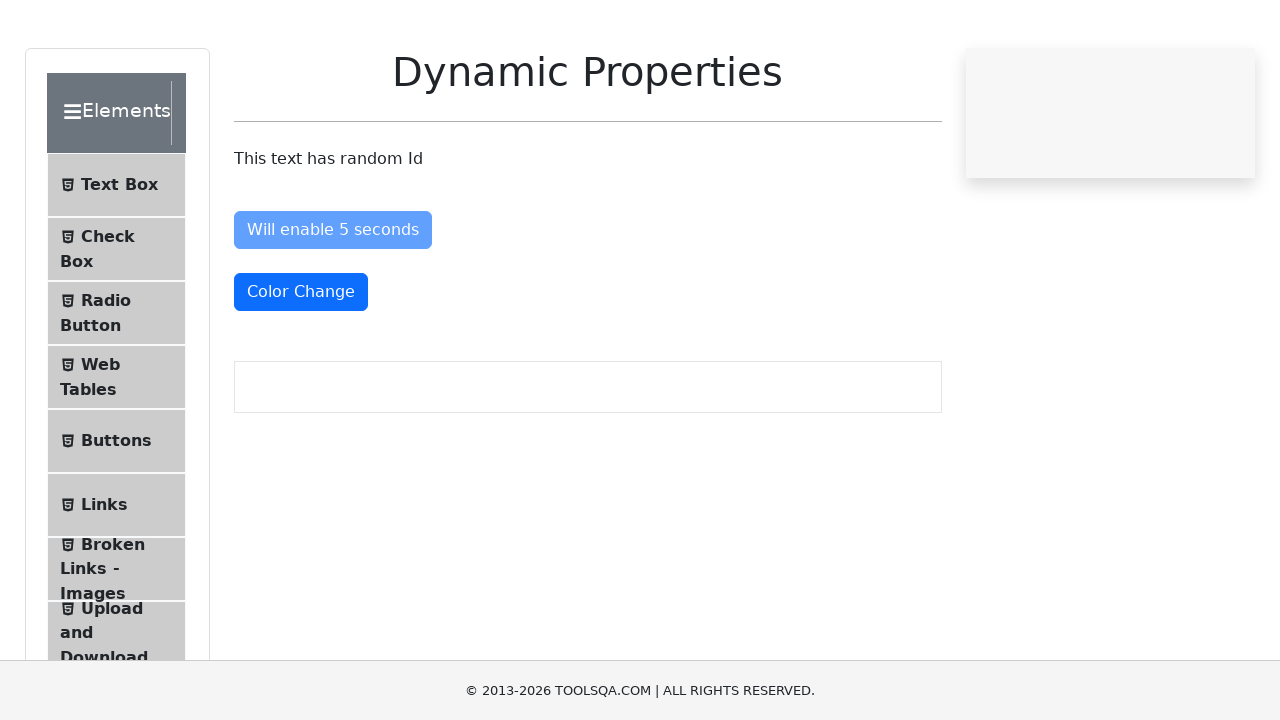

Button 'Visible After 5 Seconds' became visible and was found
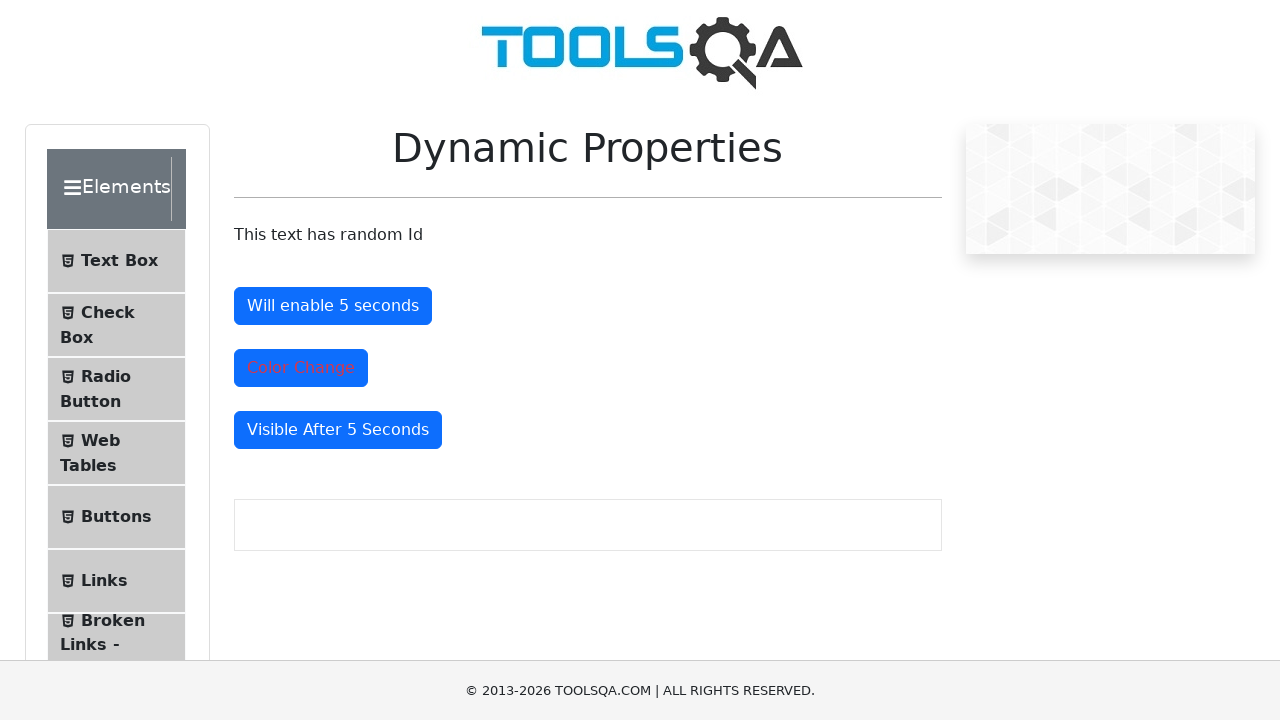

Test completed successfully
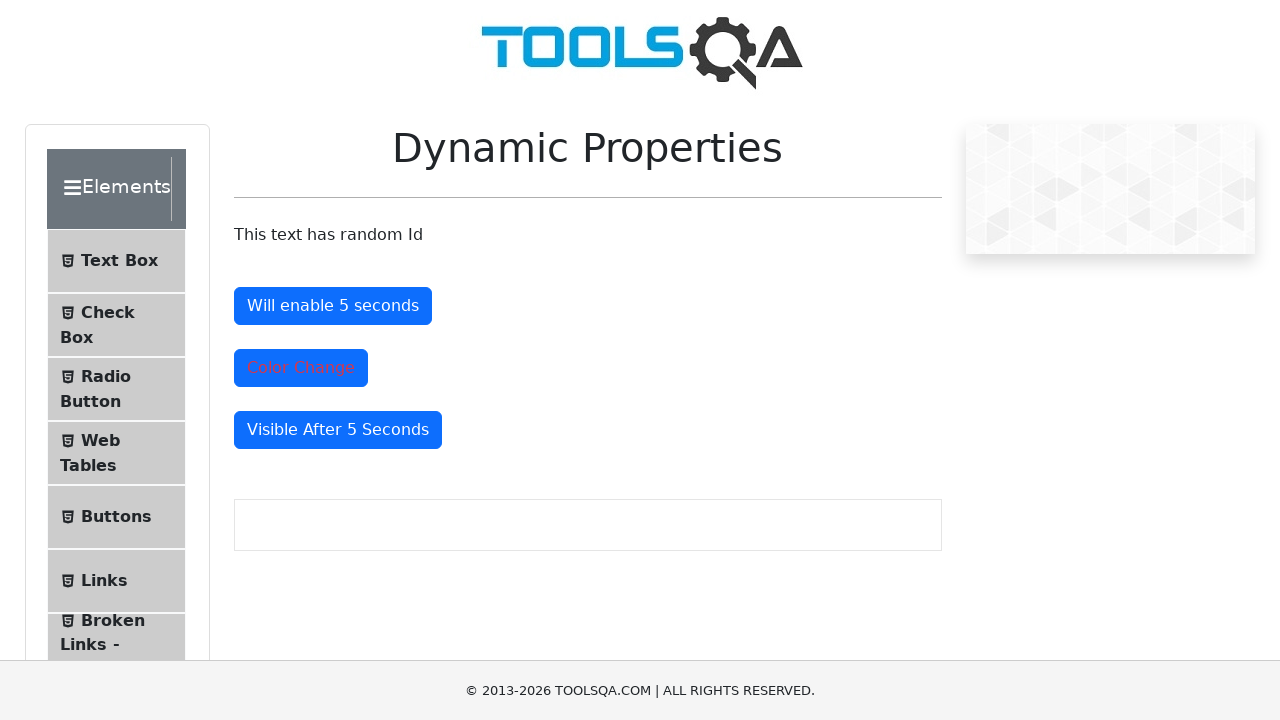

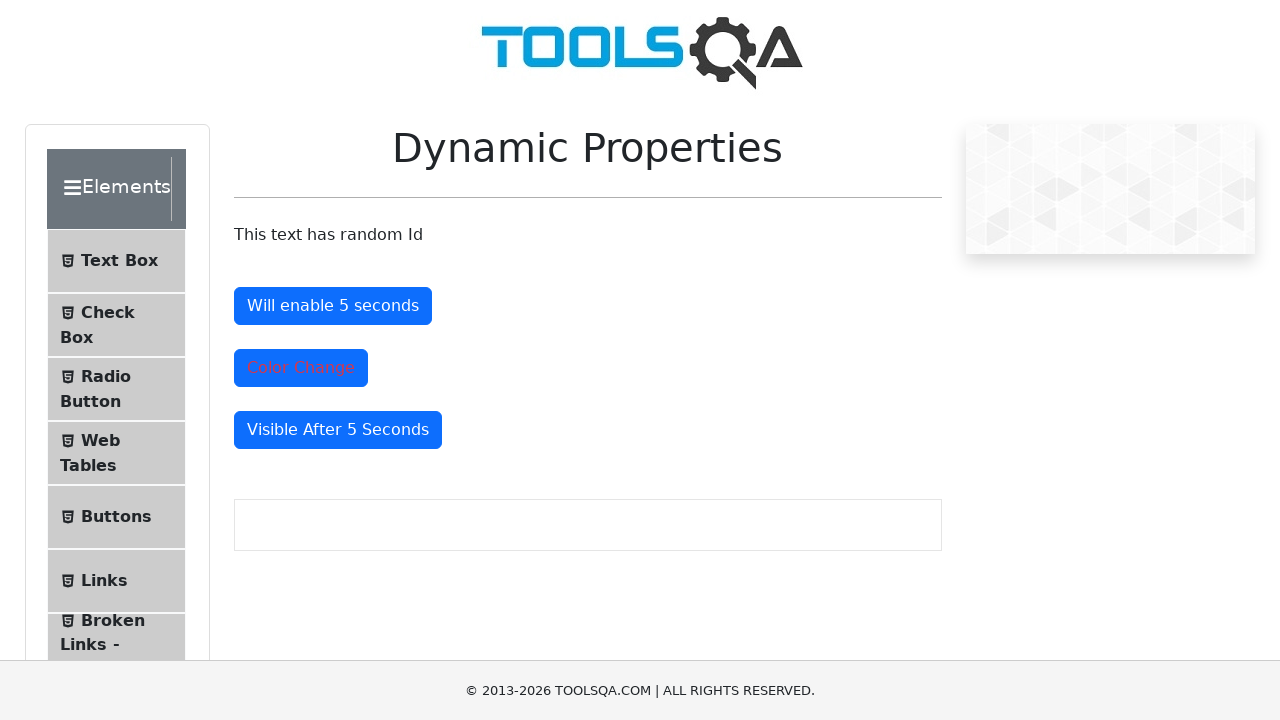